Tests a practice registration form by filling personal details including name, email, gender, phone, date of birth, hobbies, address, and state/city selections, then submitting and verifying the success modal.

Starting URL: https://demoqa.com/automation-practice-form

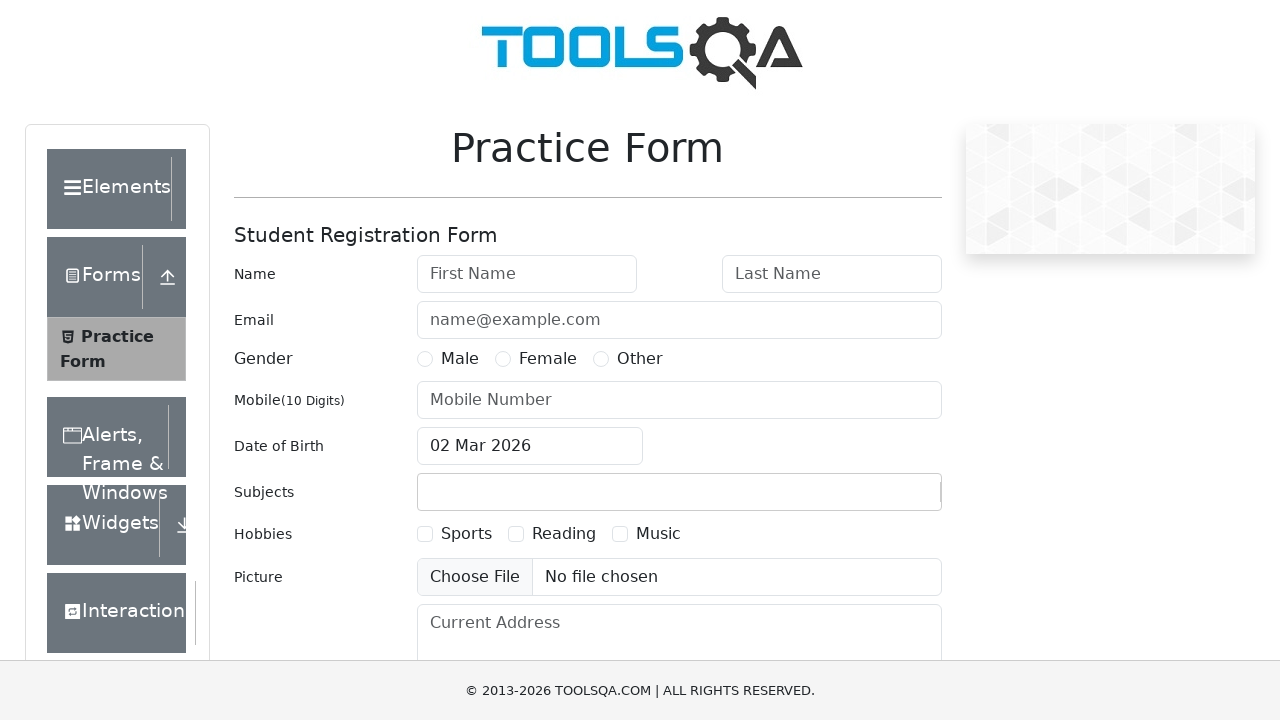

Filled first name field with 'Hope' on #firstName
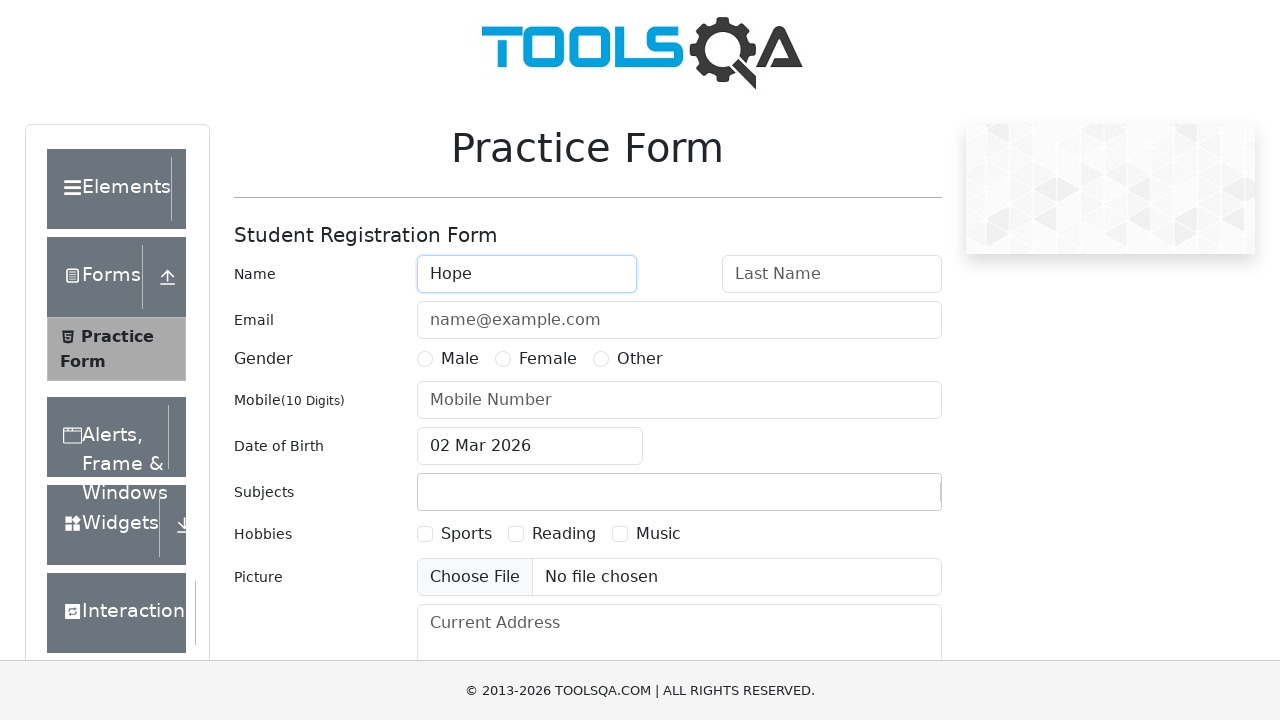

Filled last name field with 'Miller' on input[placeholder="Last Name"]
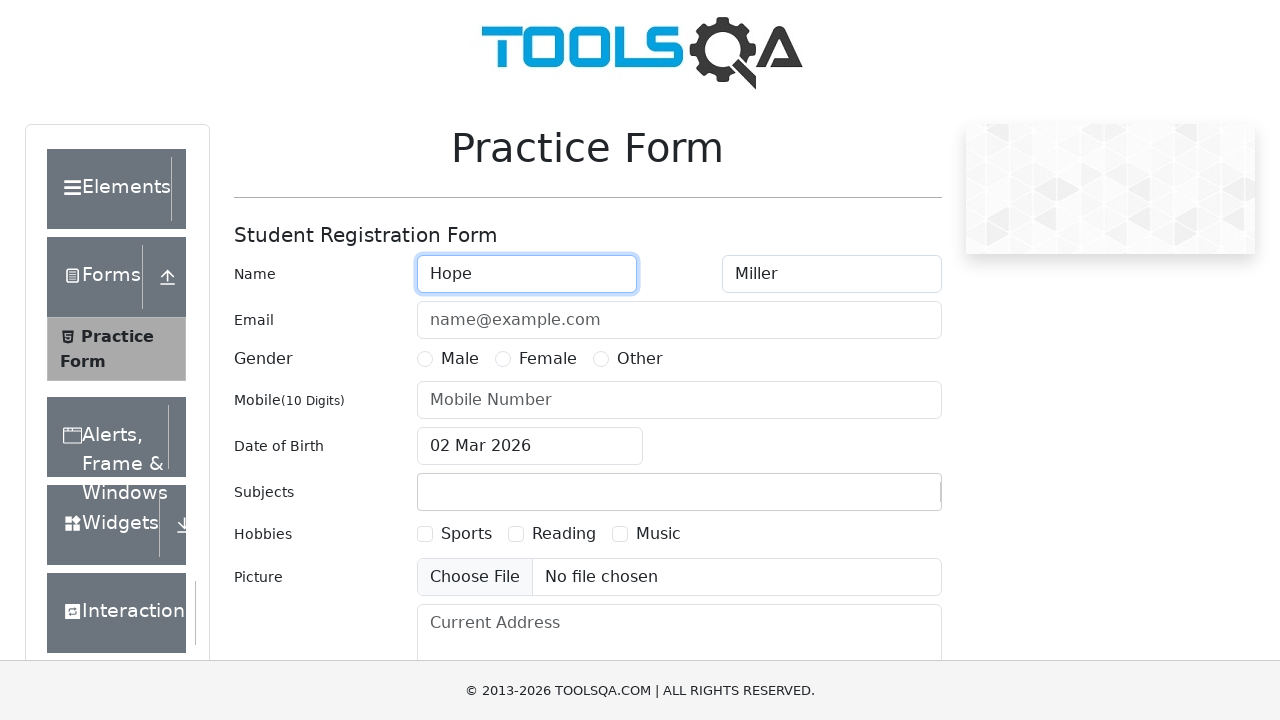

Filled email field with 'Home@Home.net' using sequential typing
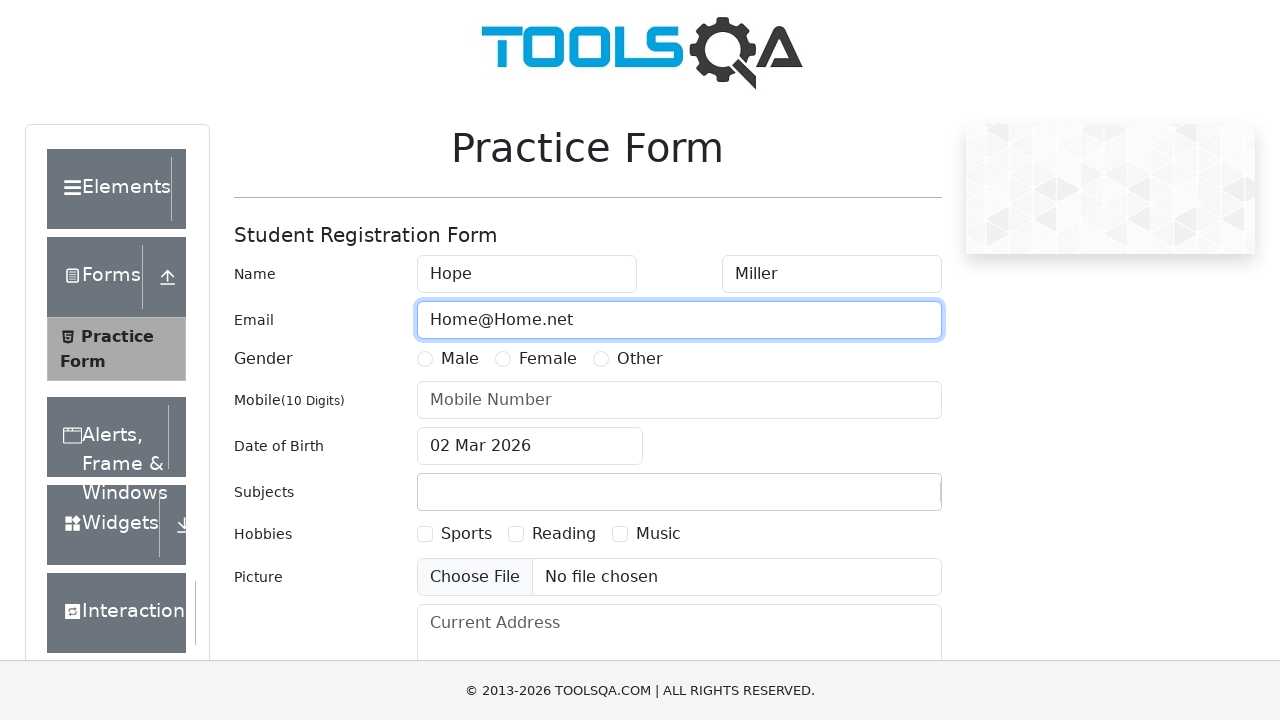

Selected Female gender option at (548, 359) on #genterWrapper label[for="gender-radio-2"]
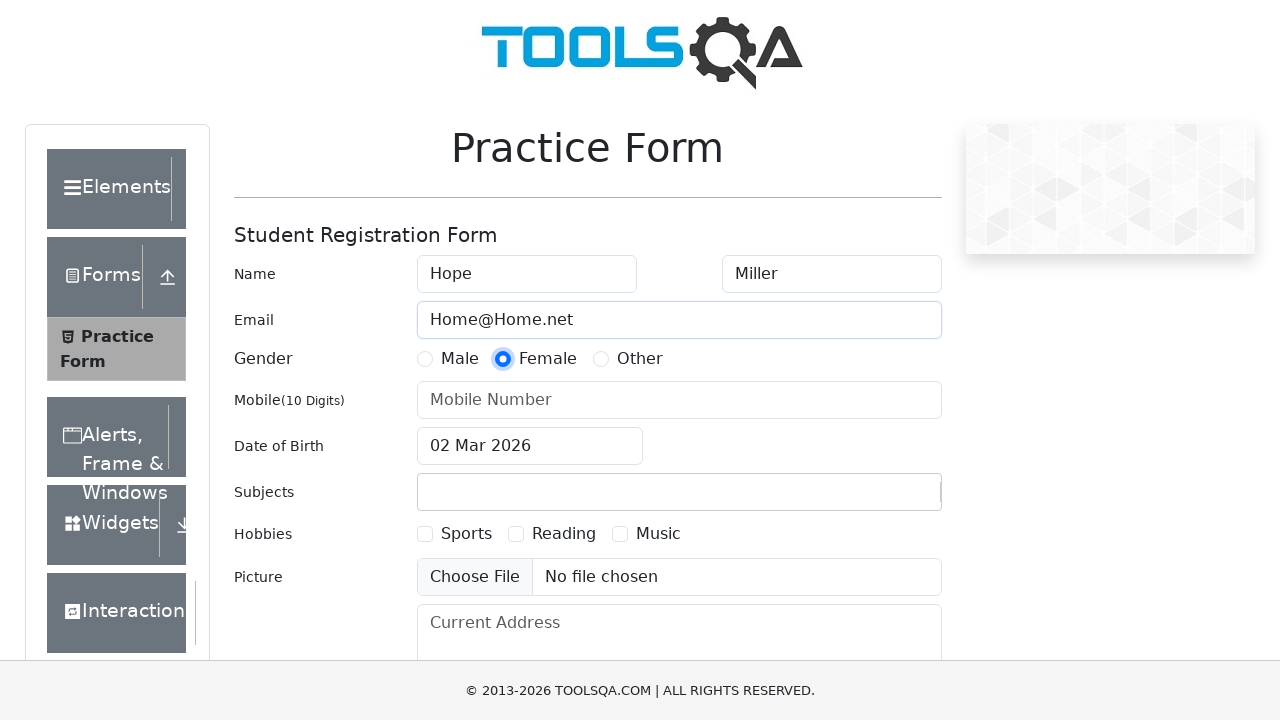

Filled mobile number field with '1234567890'
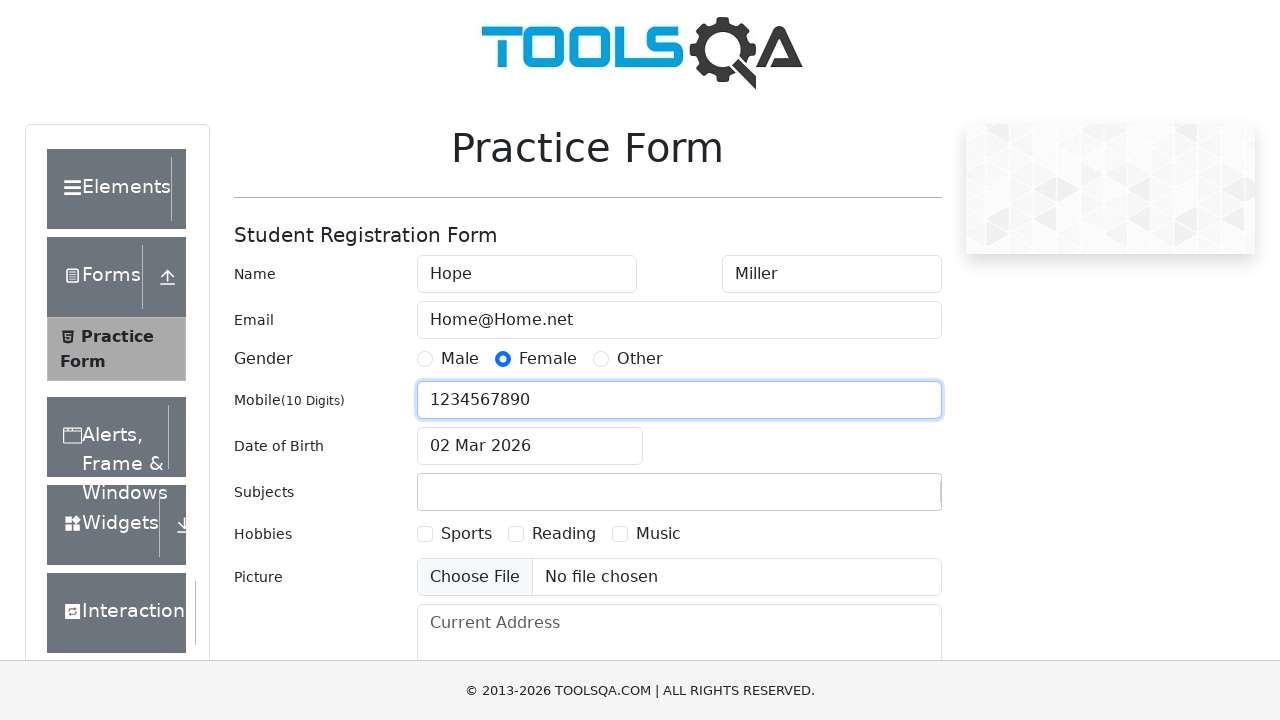

Clicked date of birth field to open date picker at (530, 446) on #dateOfBirth-wrapper input
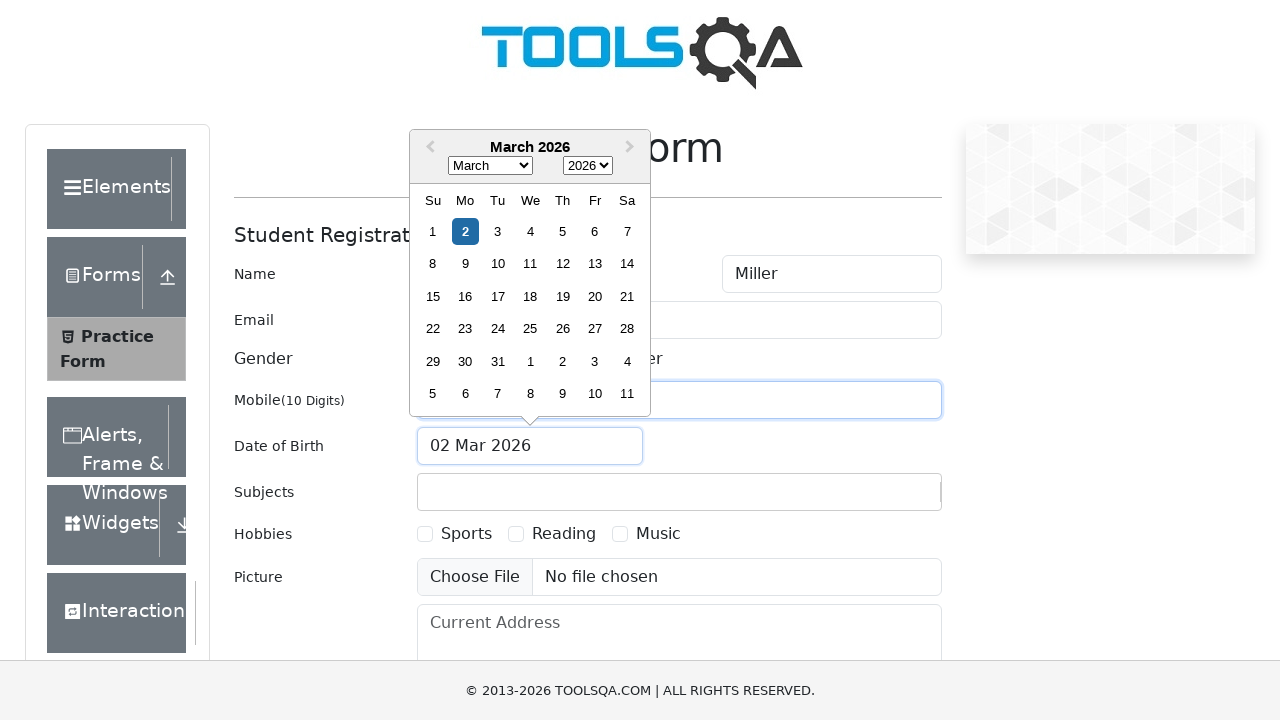

Selected September from month dropdown on .react-datepicker__month-select
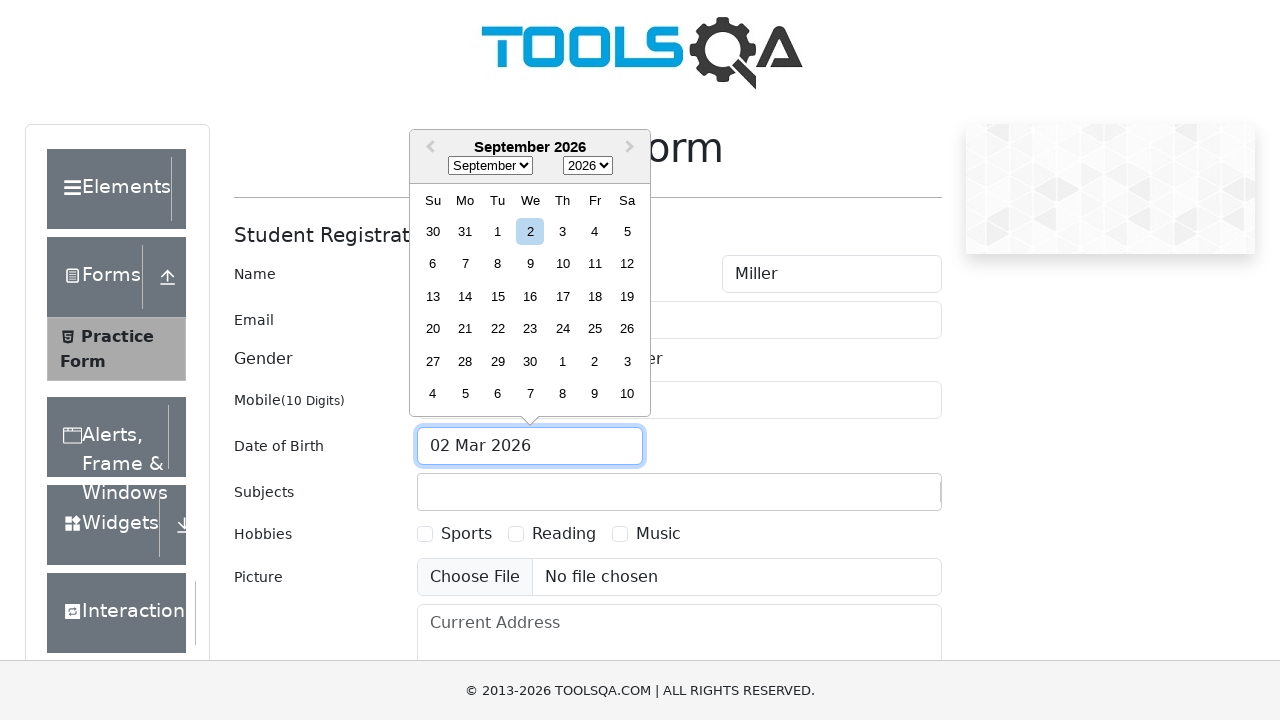

Selected 1990 from year dropdown on .react-datepicker__year-select
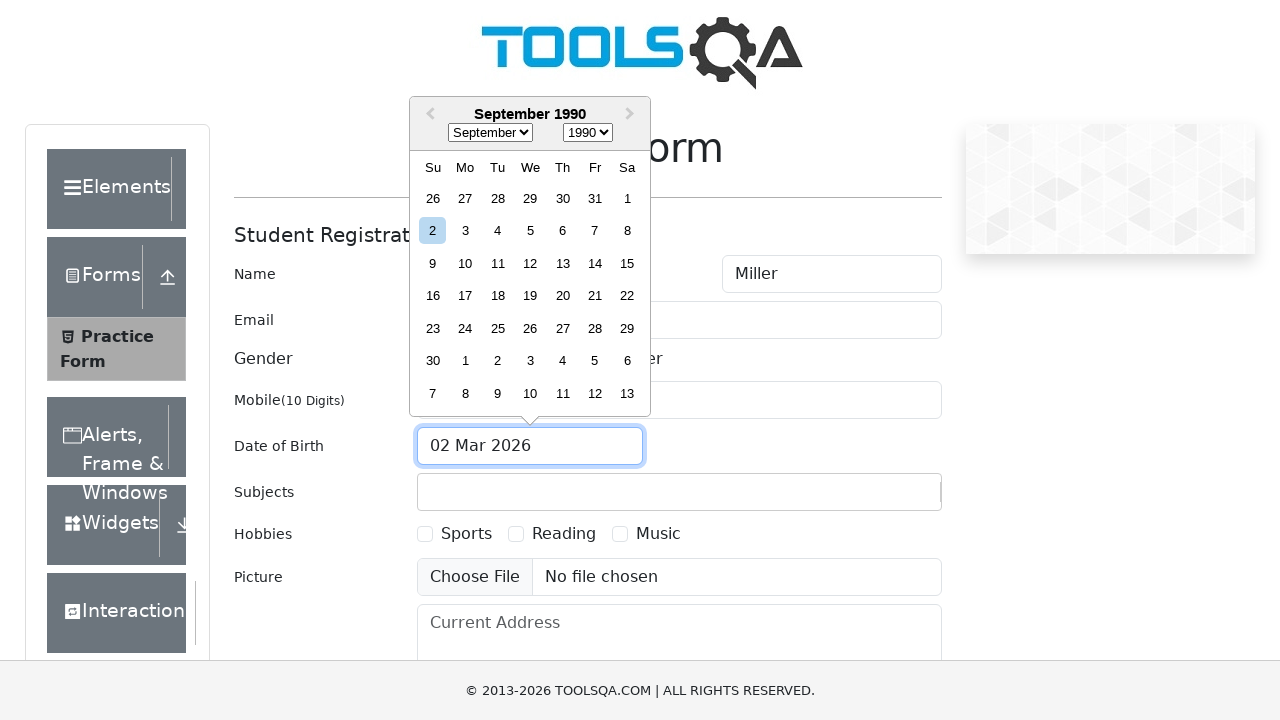

Selected day 15 from date picker at (627, 263) on .react-datepicker__day--015
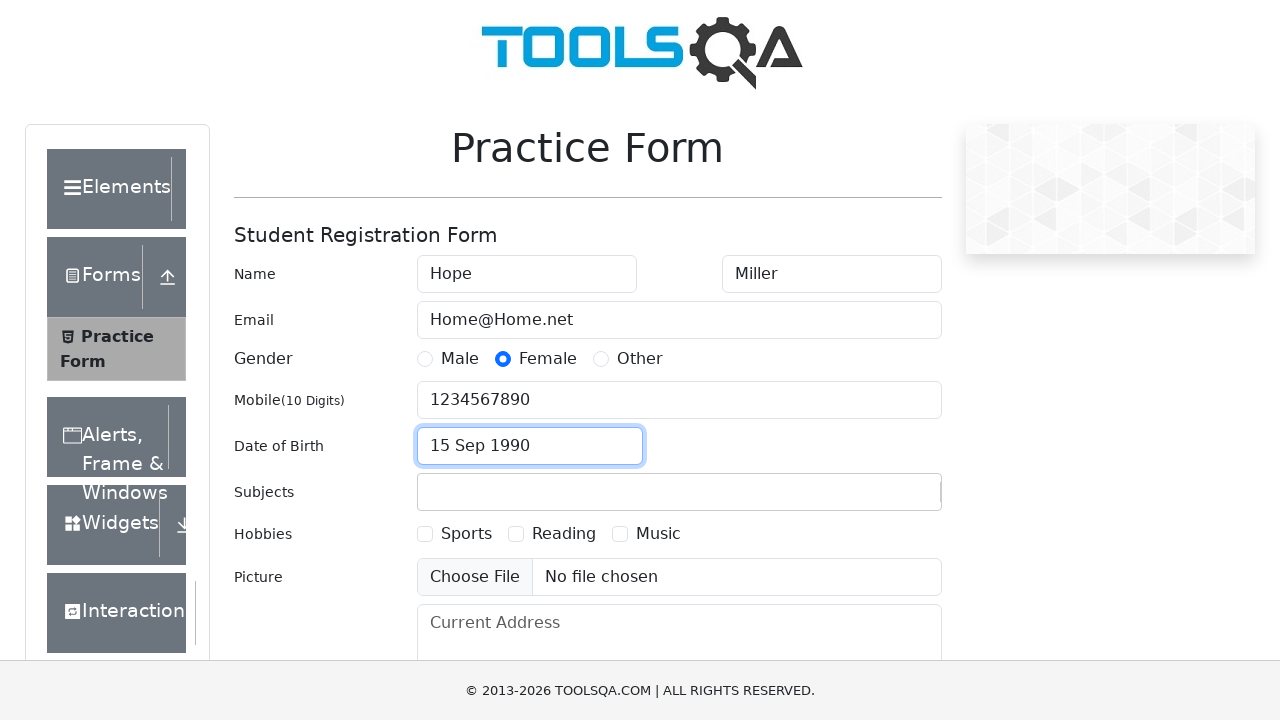

Filled subjects field with 'PASV' on #subjectsInput
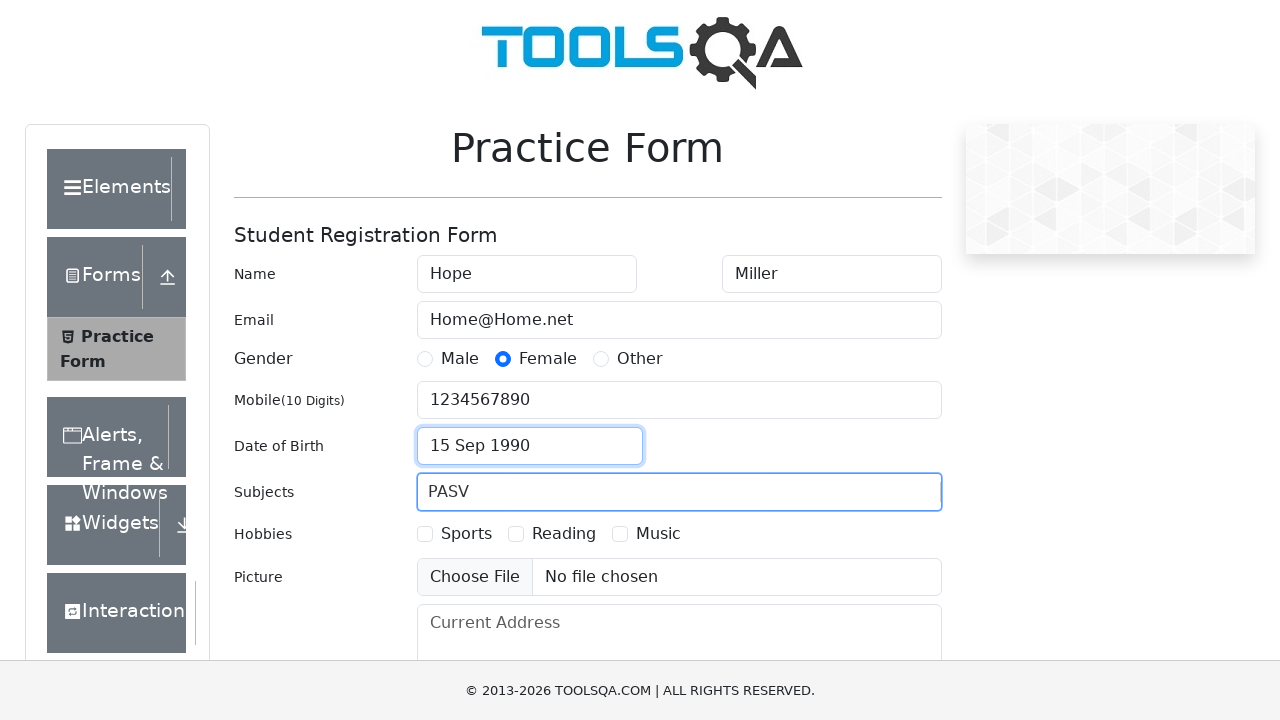

Selected Reading hobby checkbox at (564, 534) on label[for="hobbies-checkbox-2"]
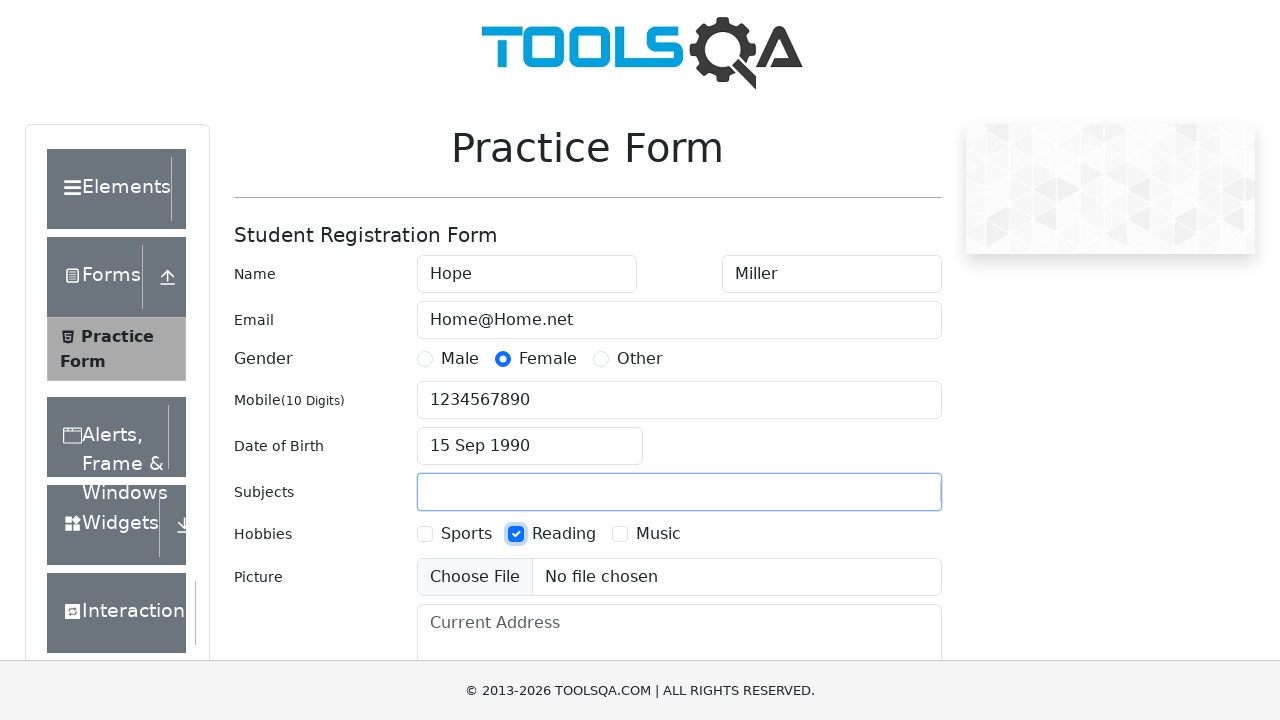

Filled current address field with '1234 Test St, Test City, TC 12345' on #currentAddress
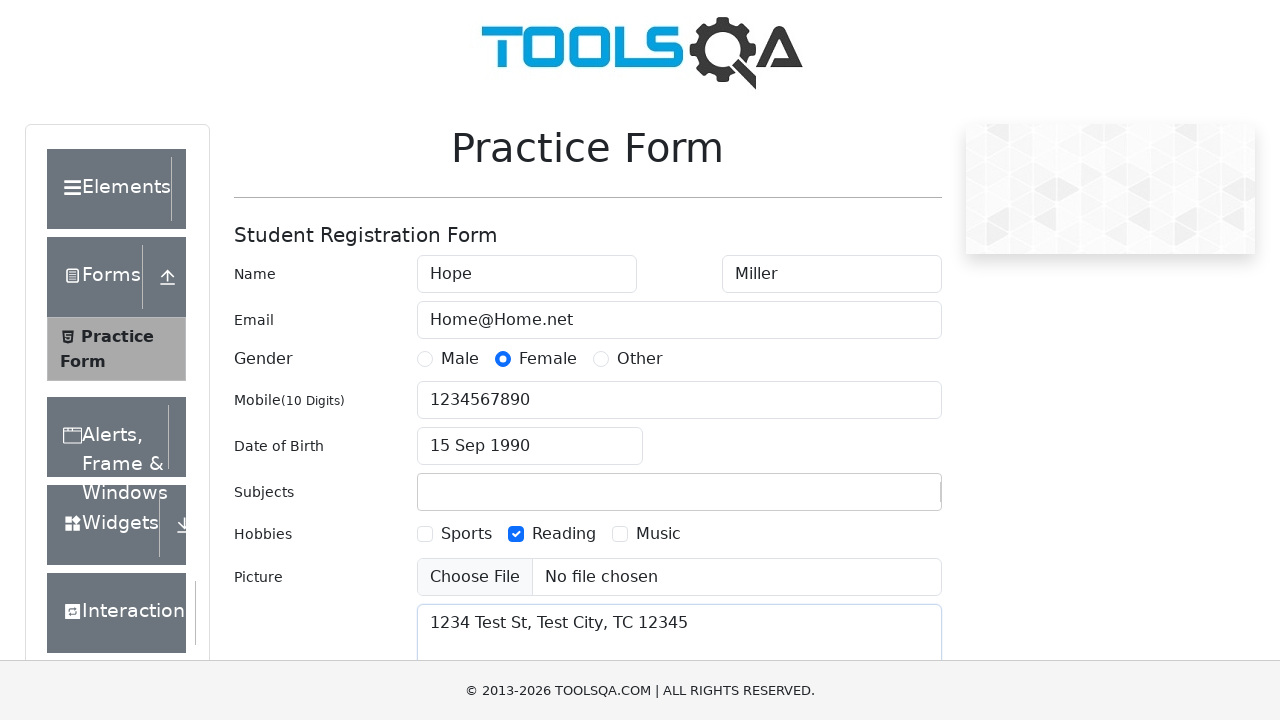

Clicked state dropdown to open options at (527, 437) on #state
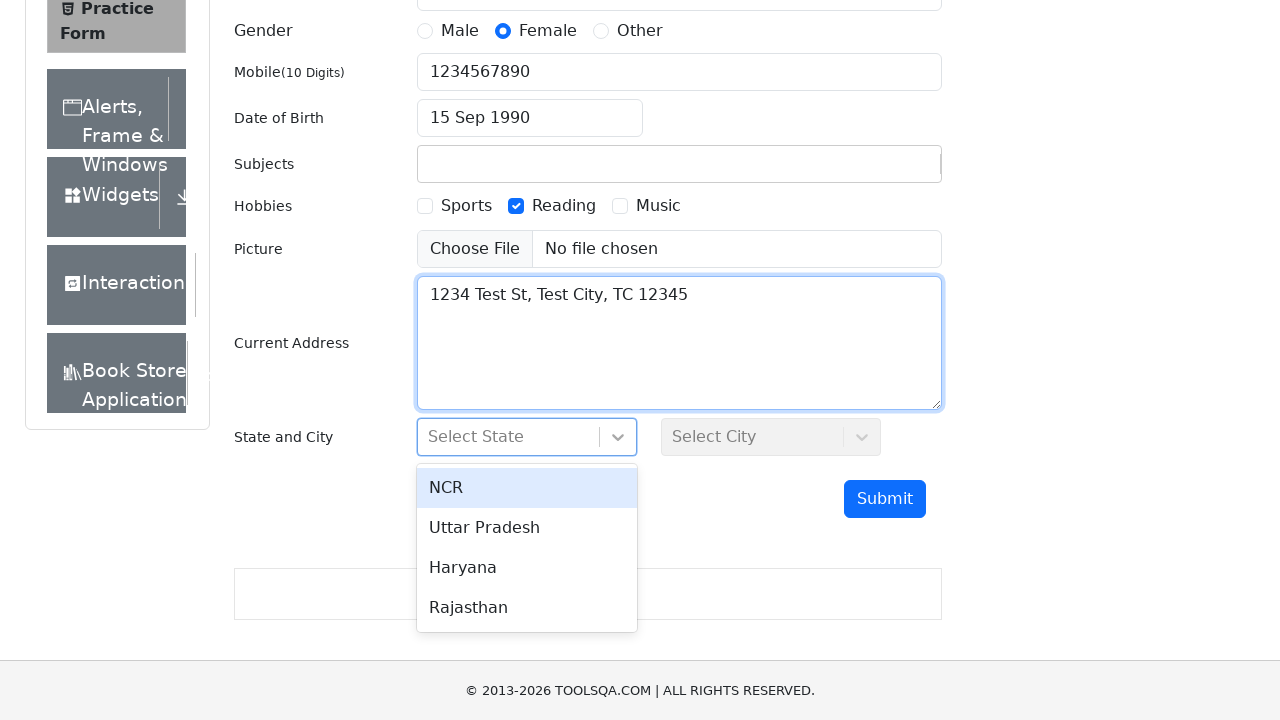

Selected 'Uttar Pradesh' from state dropdown at (527, 528) on div[id^="react-select"][class*="option"] >> internal:has-text="Uttar Pradesh"i
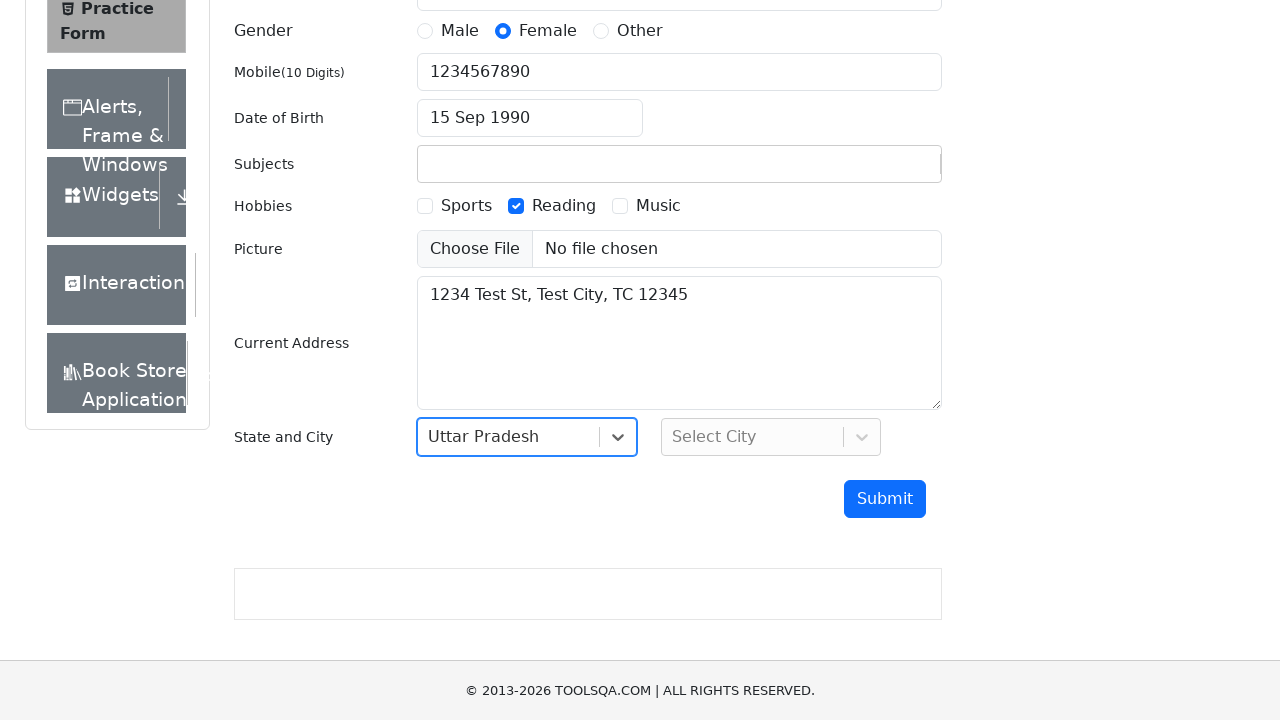

Clicked city dropdown to open options at (771, 437) on #city
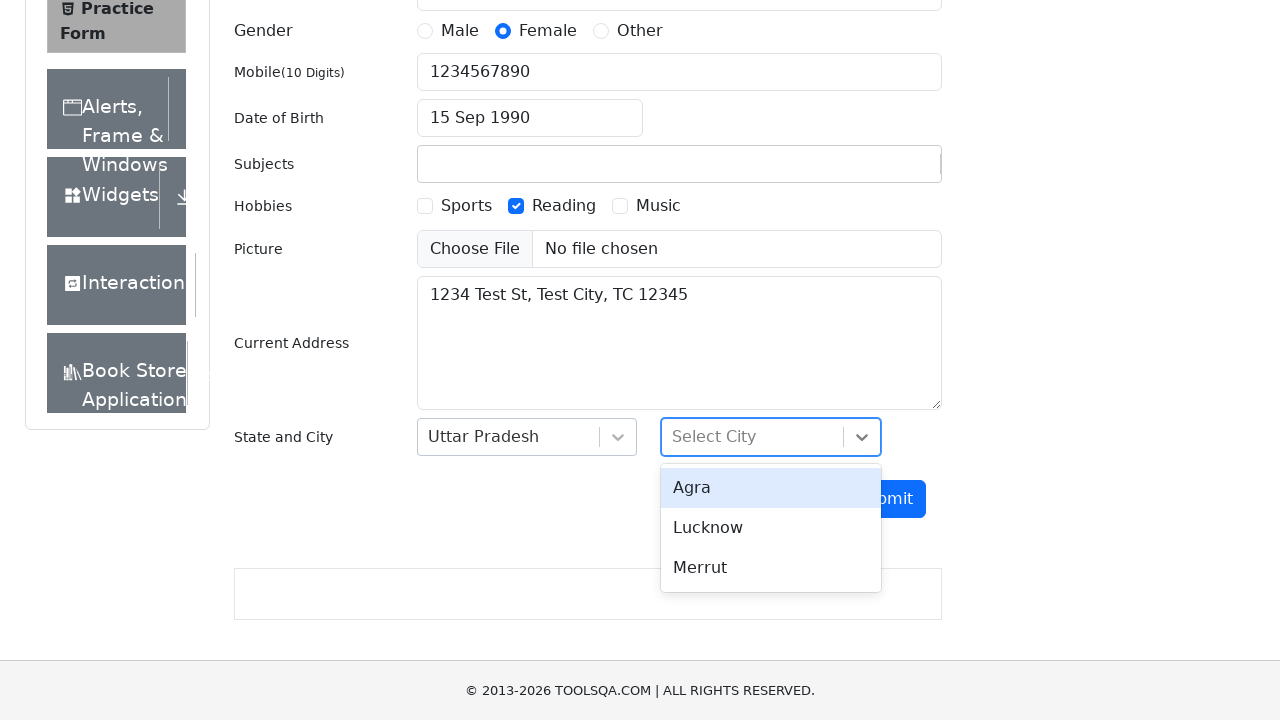

Selected 'Lucknow' from city dropdown at (771, 528) on div[id^="react-select"][class*="option"] >> internal:has-text="Lucknow"i
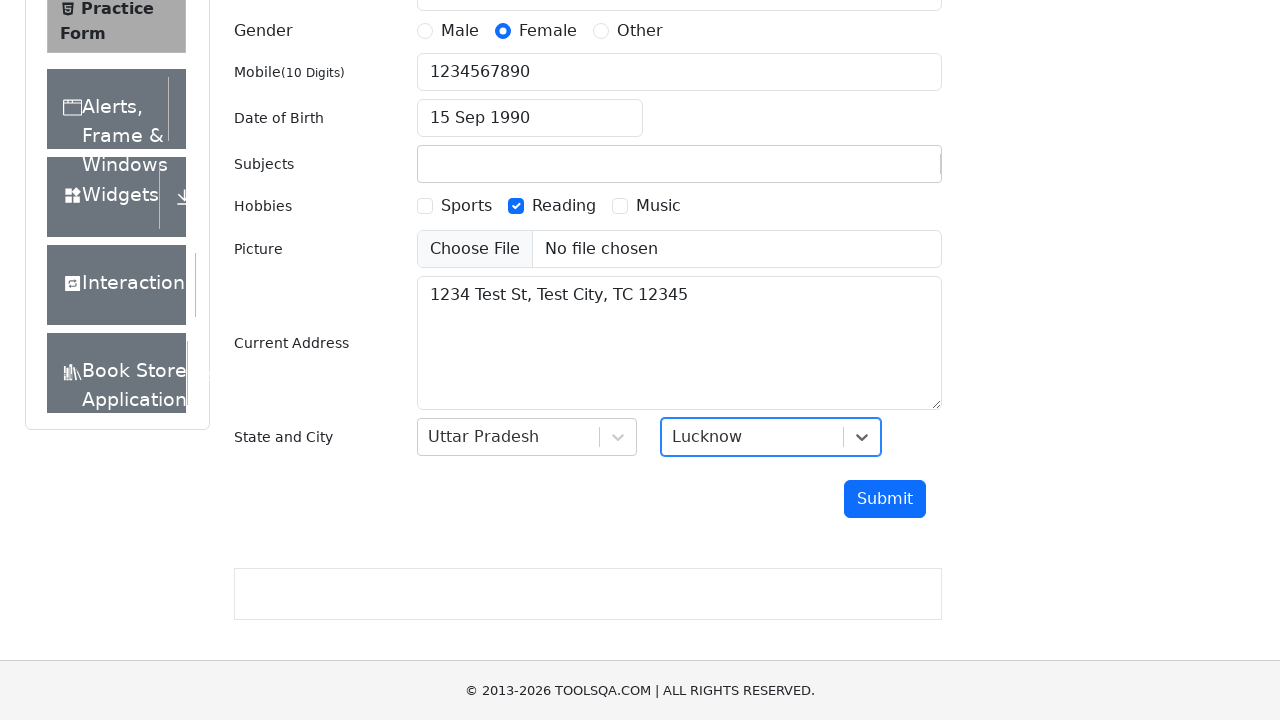

Clicked Submit button to submit the form at (885, 499) on internal:role=button[name="Submit"i]
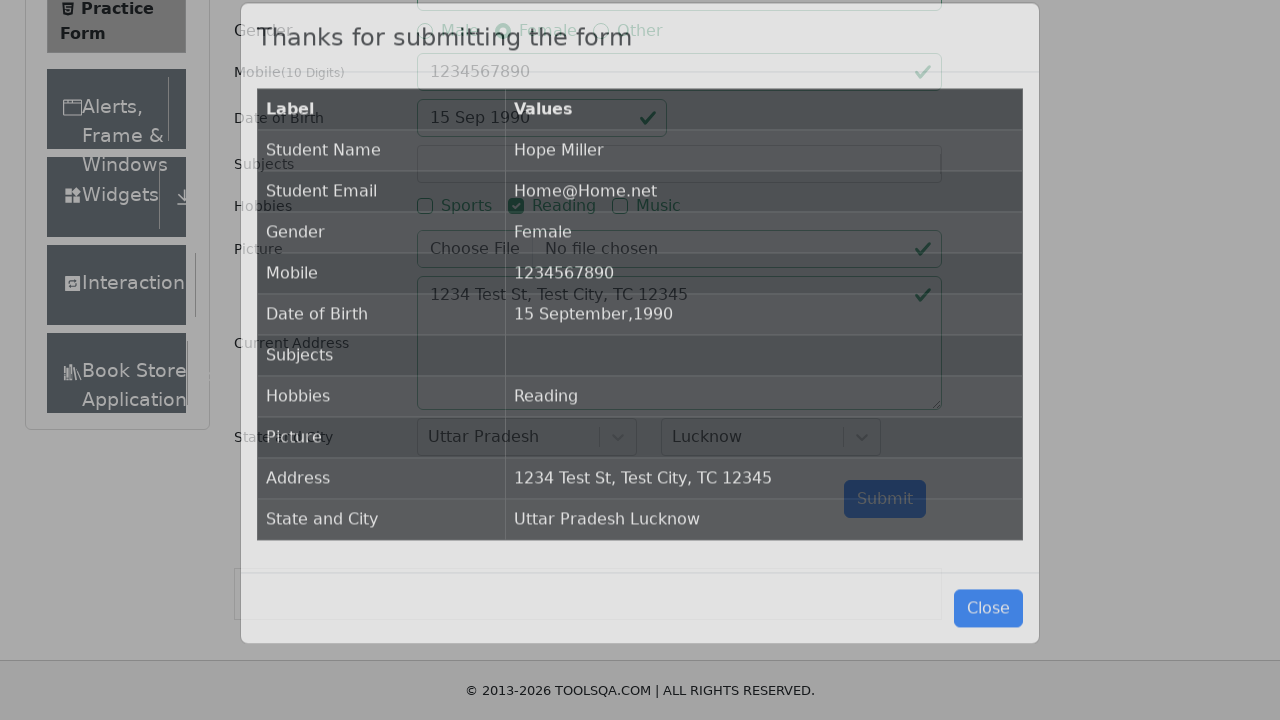

Success modal appeared with 'Thanks for submitting the form' message
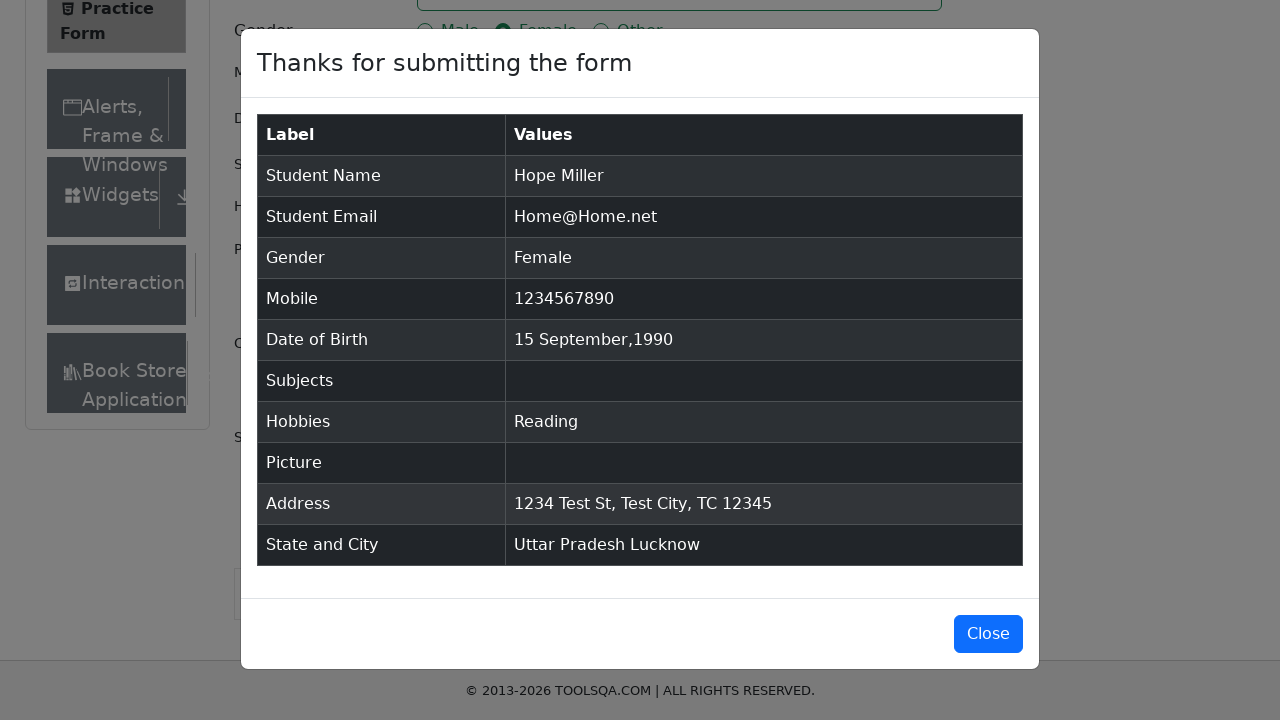

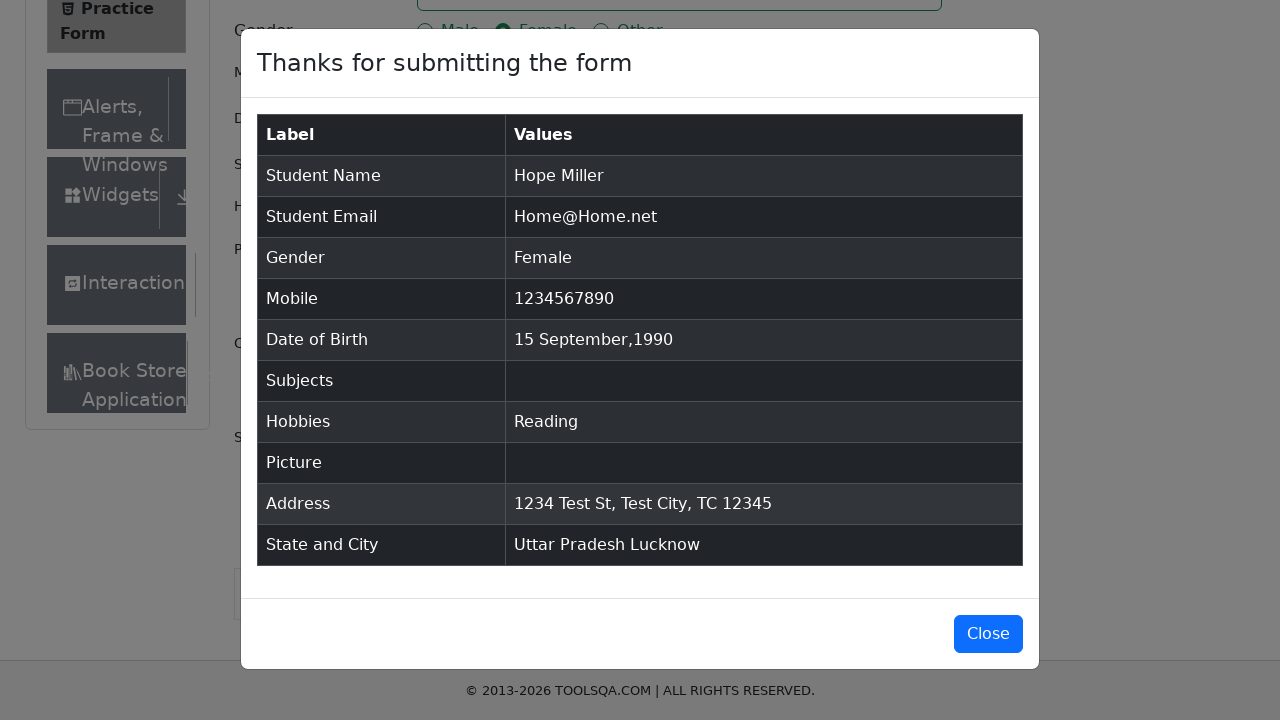